Tests a wait scenario by clicking a verify button after page load and asserting that a success message is displayed

Starting URL: http://suninjuly.github.io/wait1.html

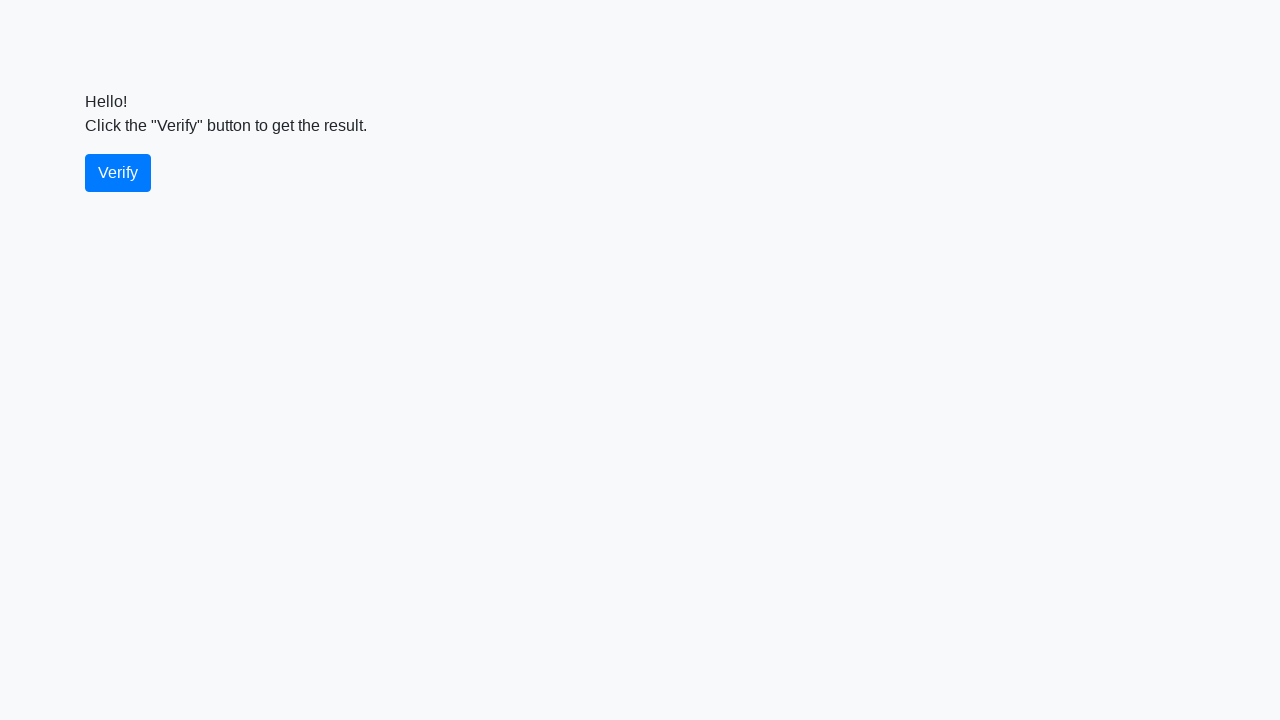

Waited for verify button to be available
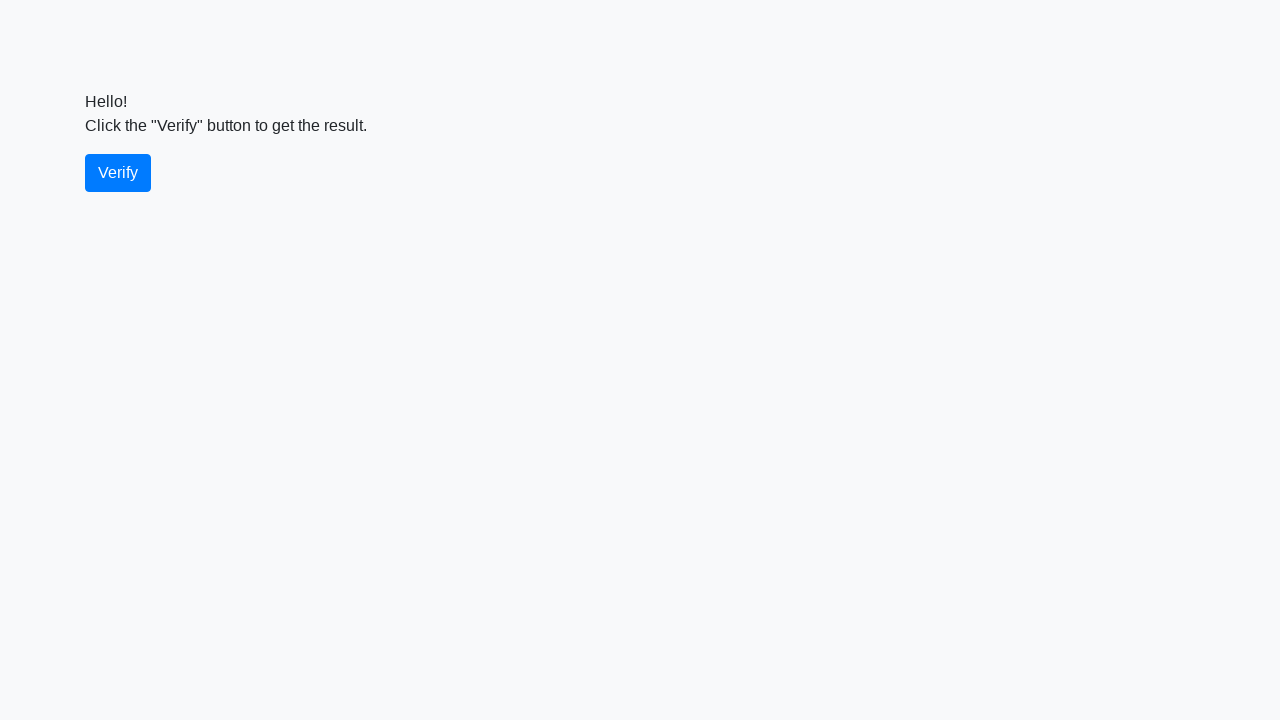

Clicked verify button at (118, 173) on #verify
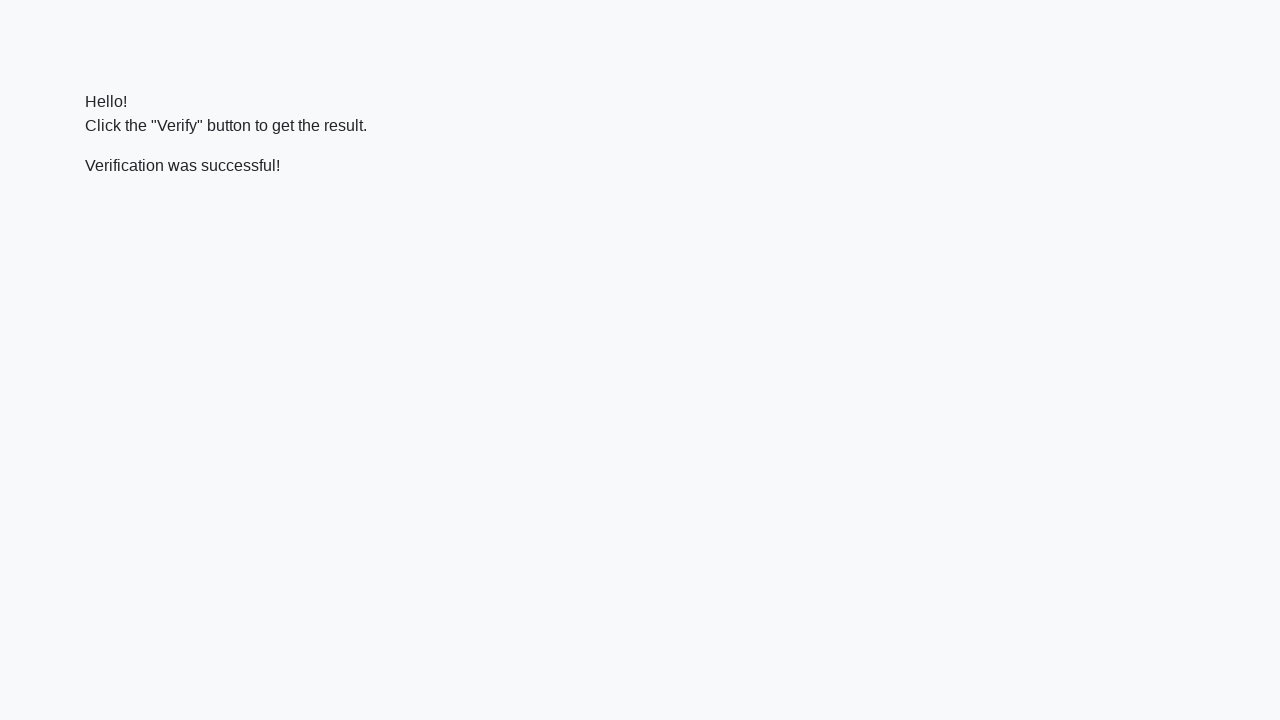

Waited for verification message to appear
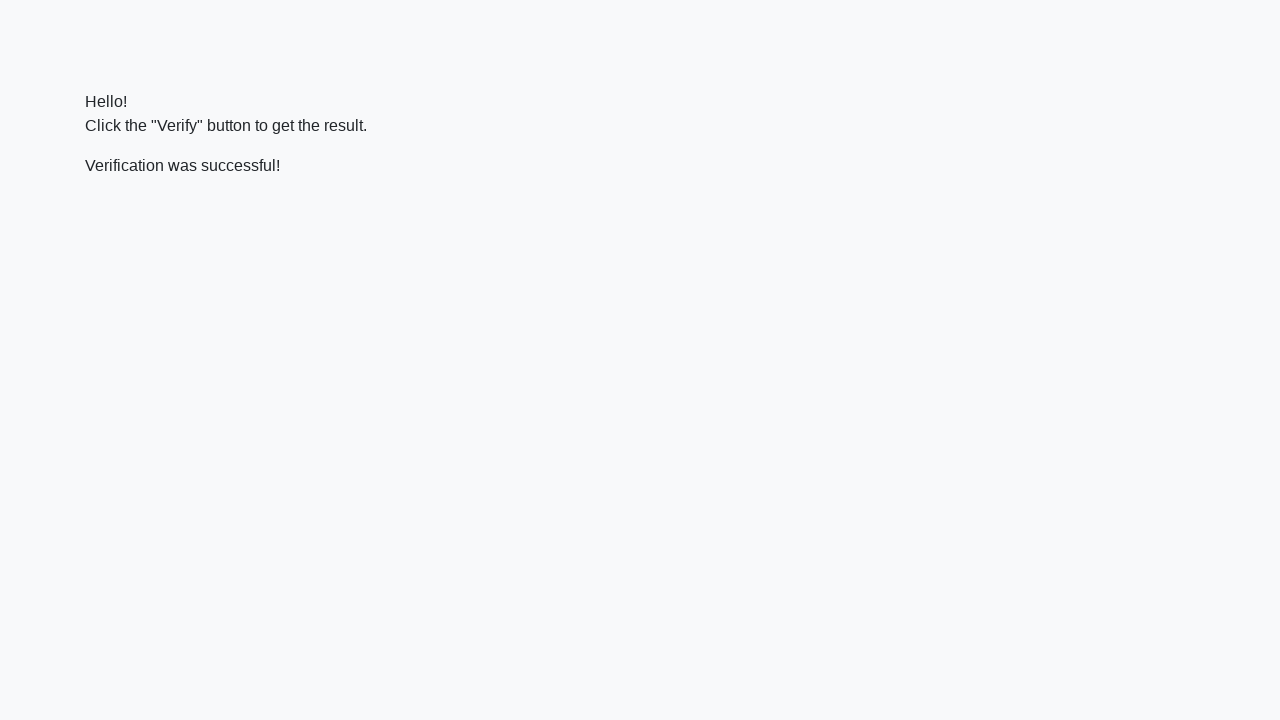

Located verification message element
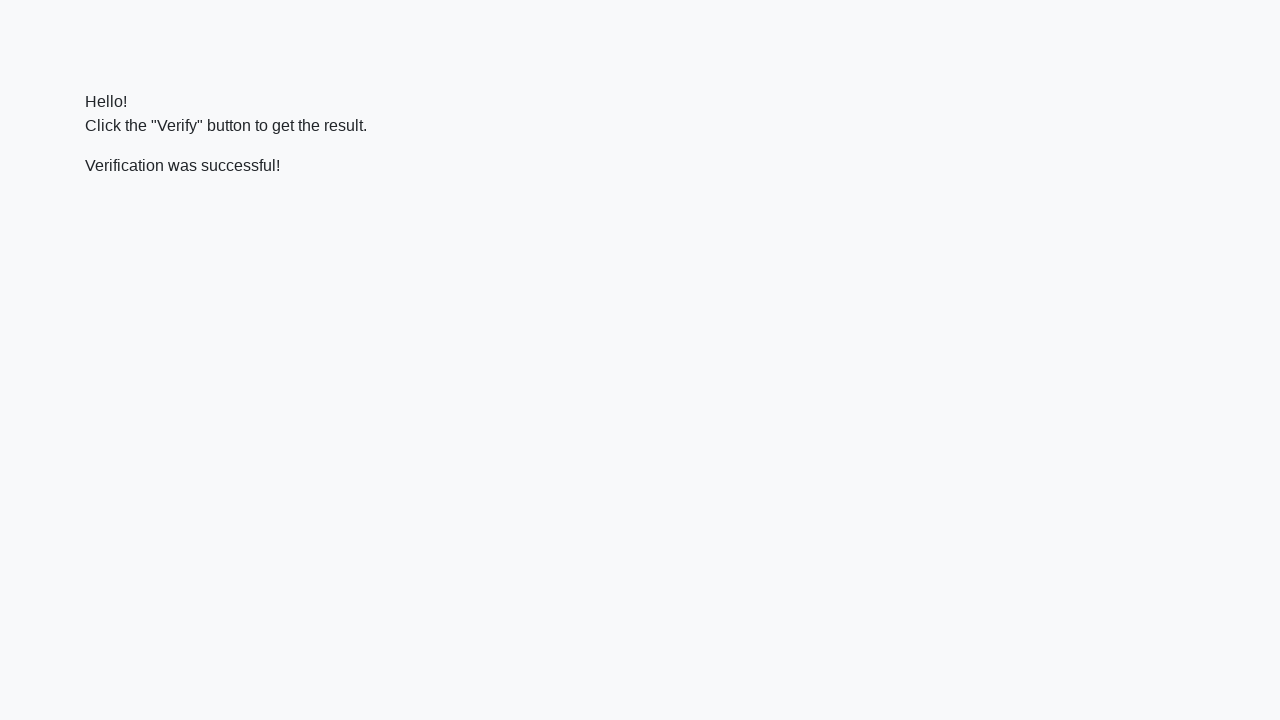

Verified that success message contains 'successful'
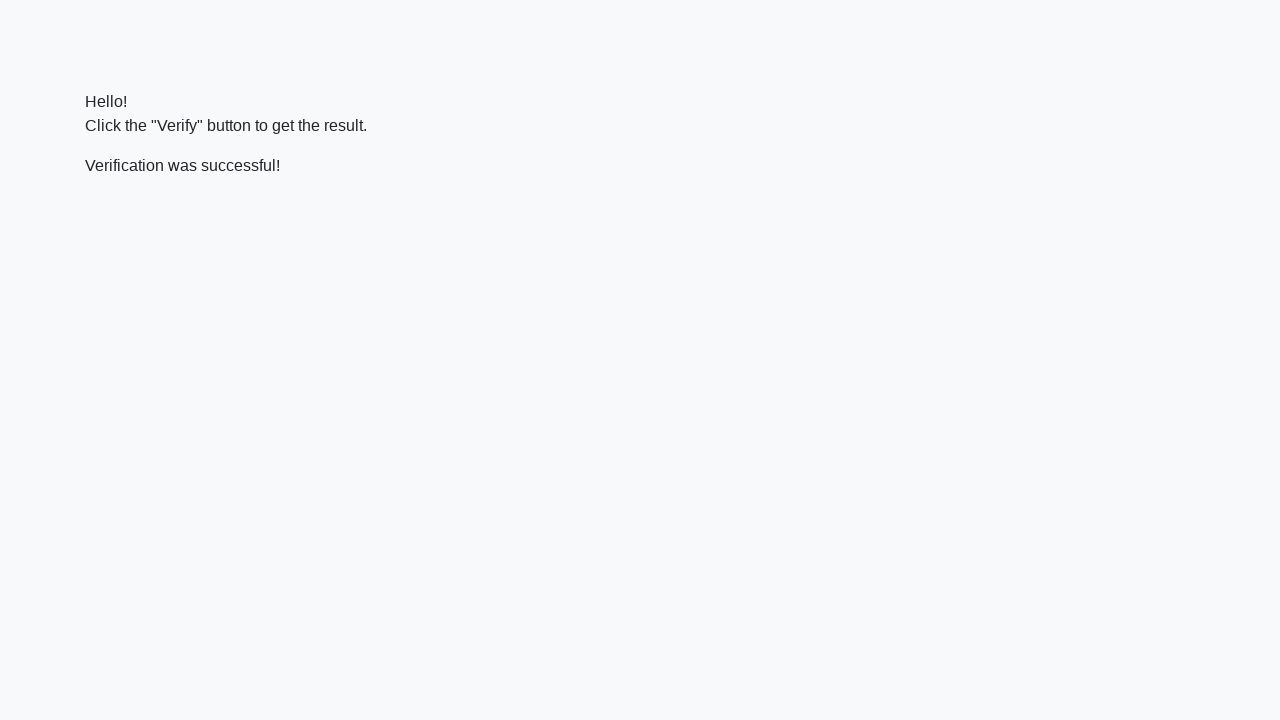

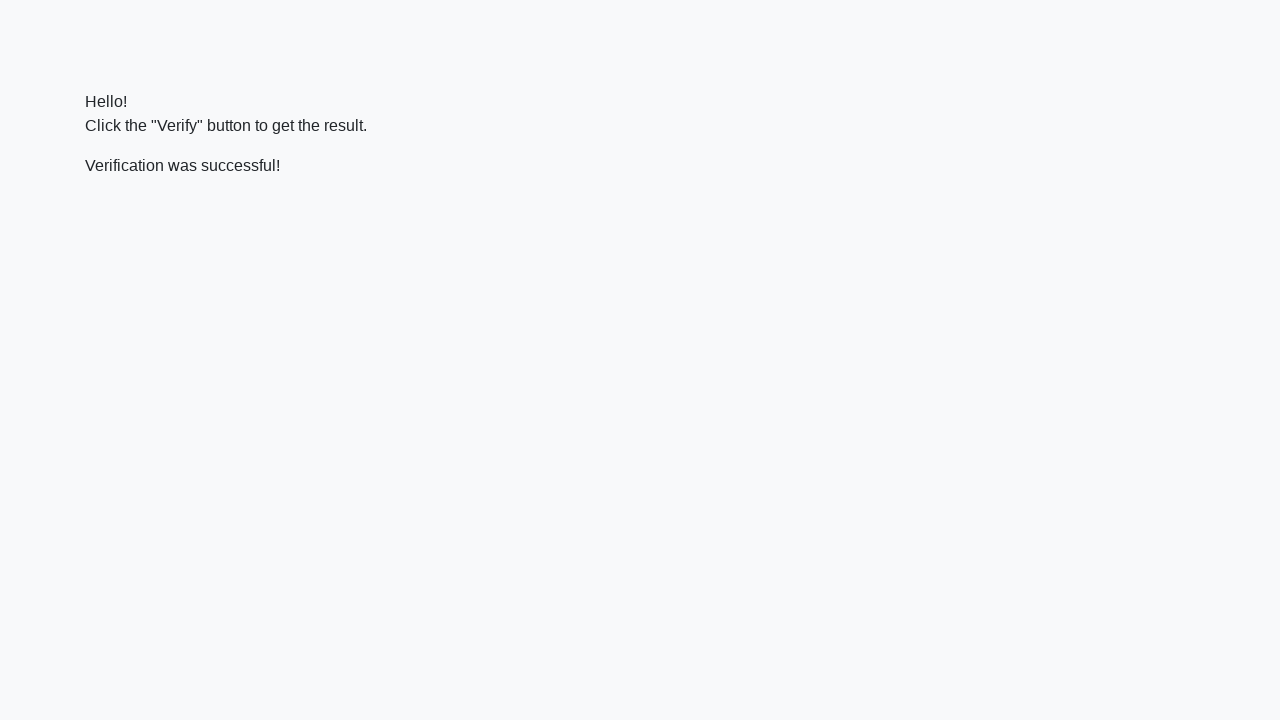